Scrolls to the bottom of the booking page and verifies the title

Starting URL: https://restful-booker.herokuapp.com

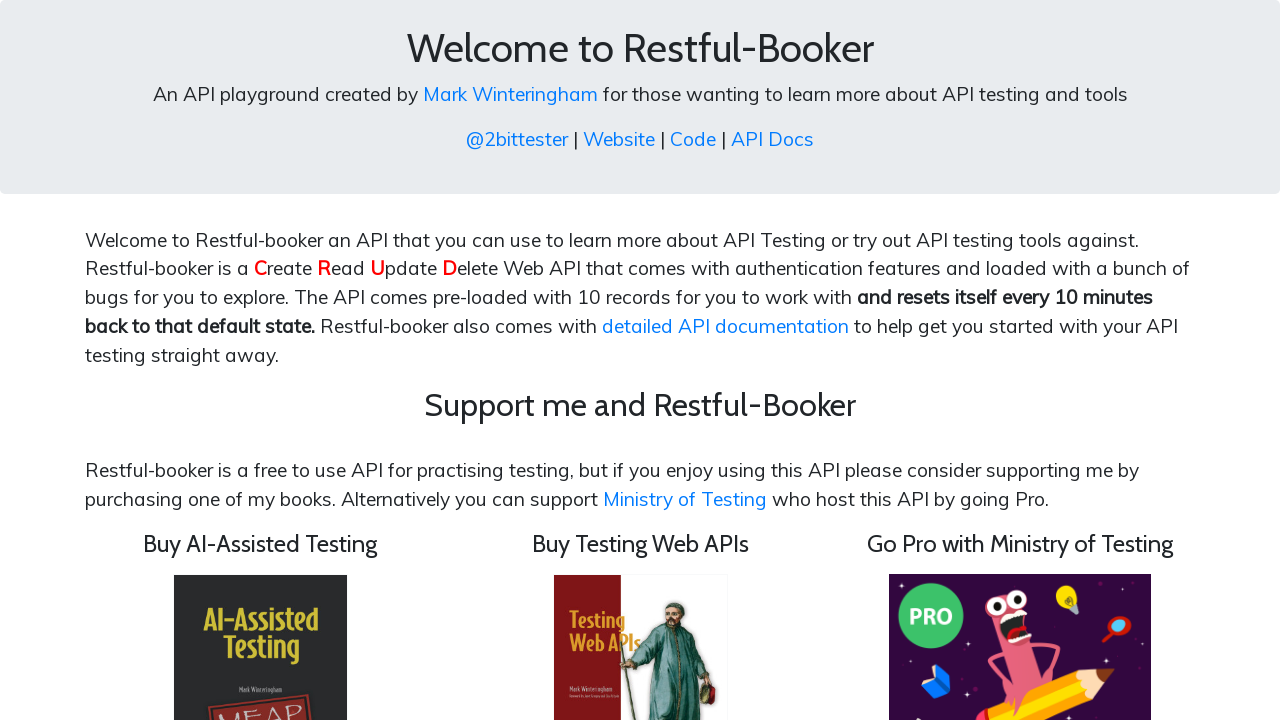

Scrolled to bottom of the booking page
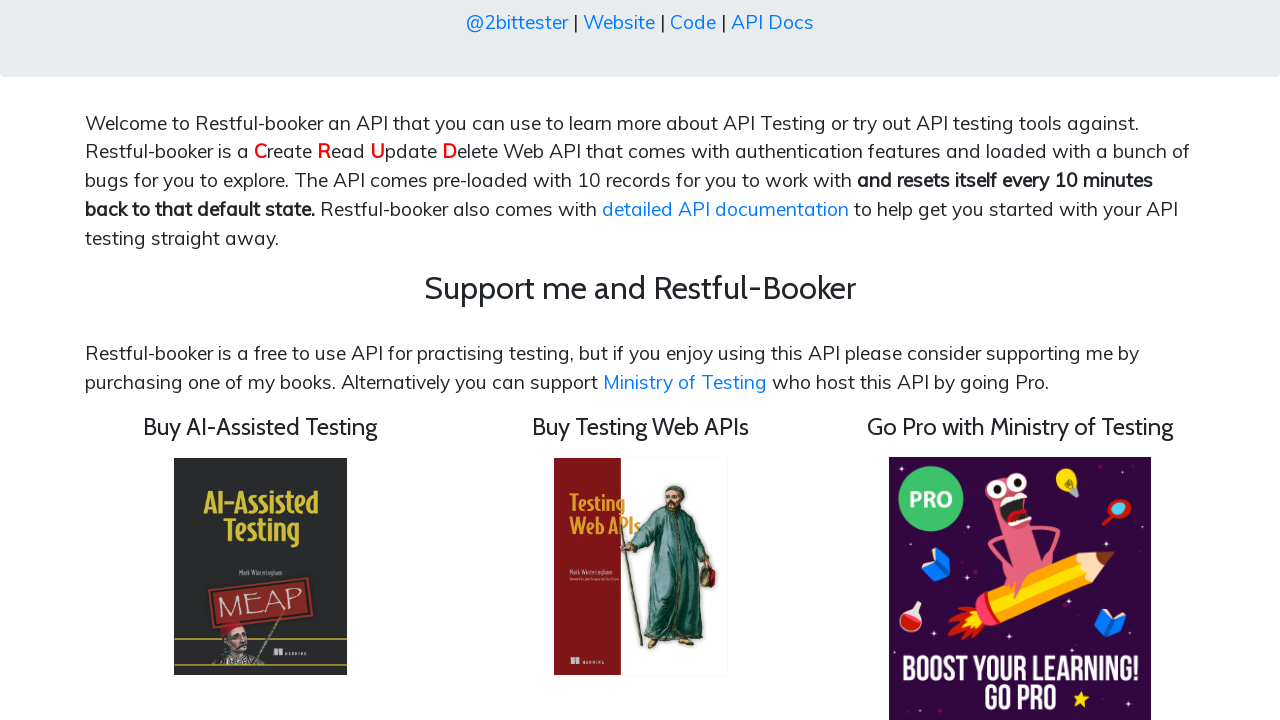

Verified page title contains 'Restful'
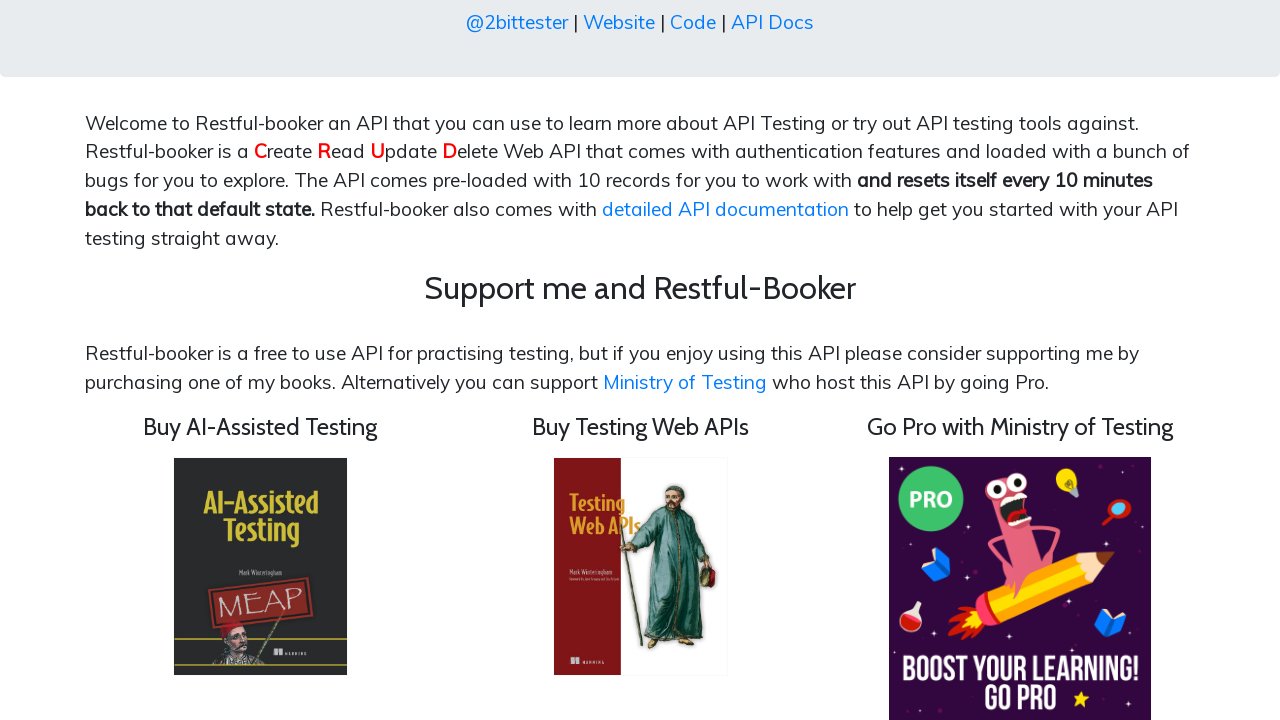

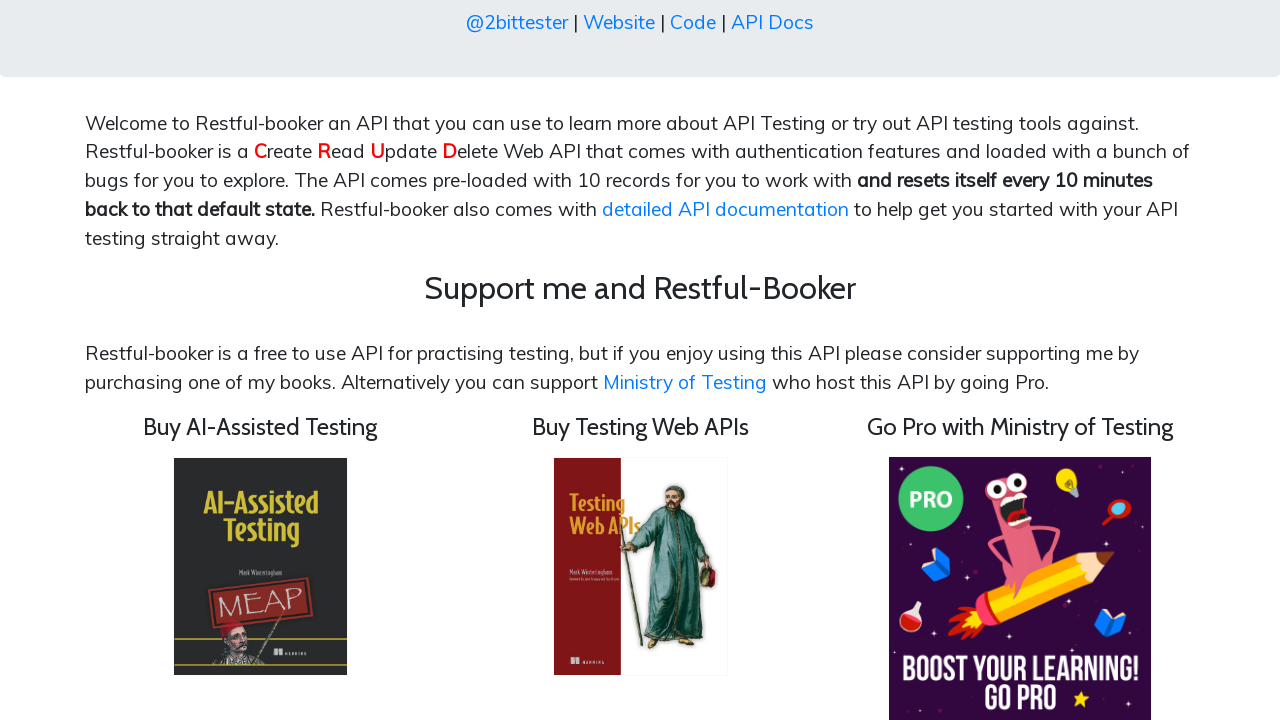